Tests window handling by verifying page text and title, clicking a link that opens a new window, switching to the new window, and verifying the new window's title.

Starting URL: https://the-internet.herokuapp.com/windows

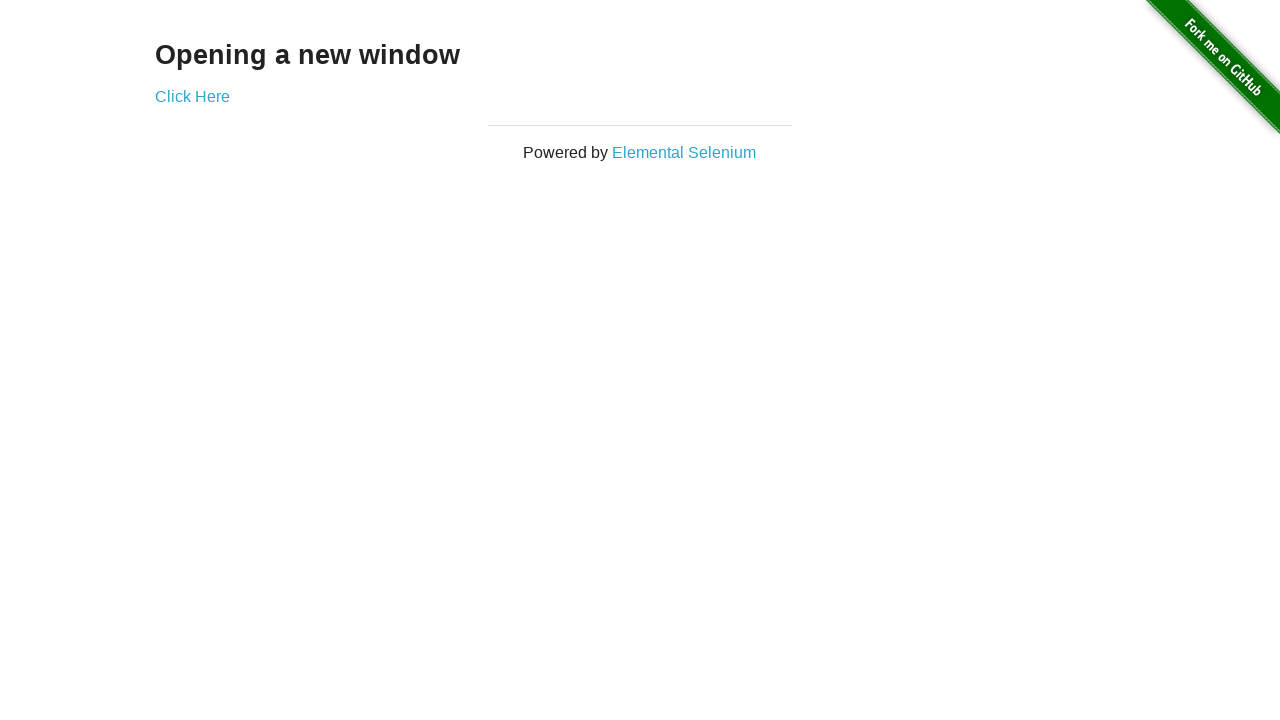

Located text element 'Opening a new window'
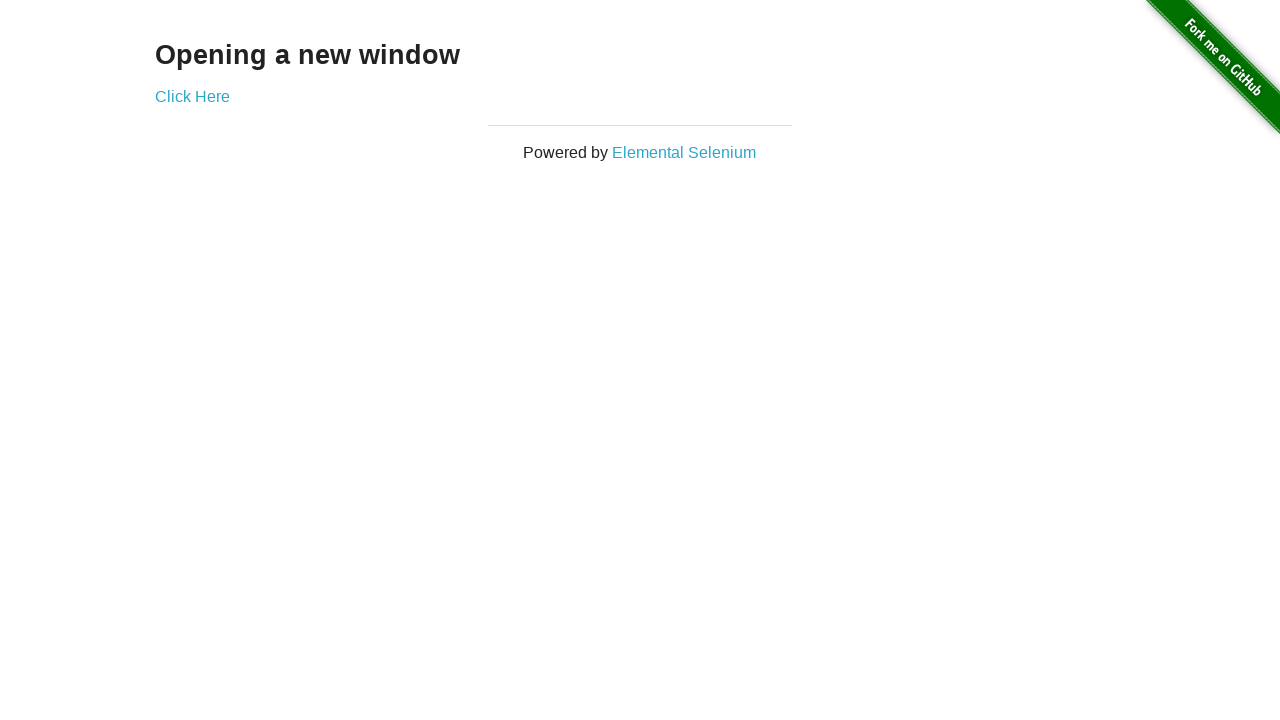

Verified page text is 'Opening a new window'
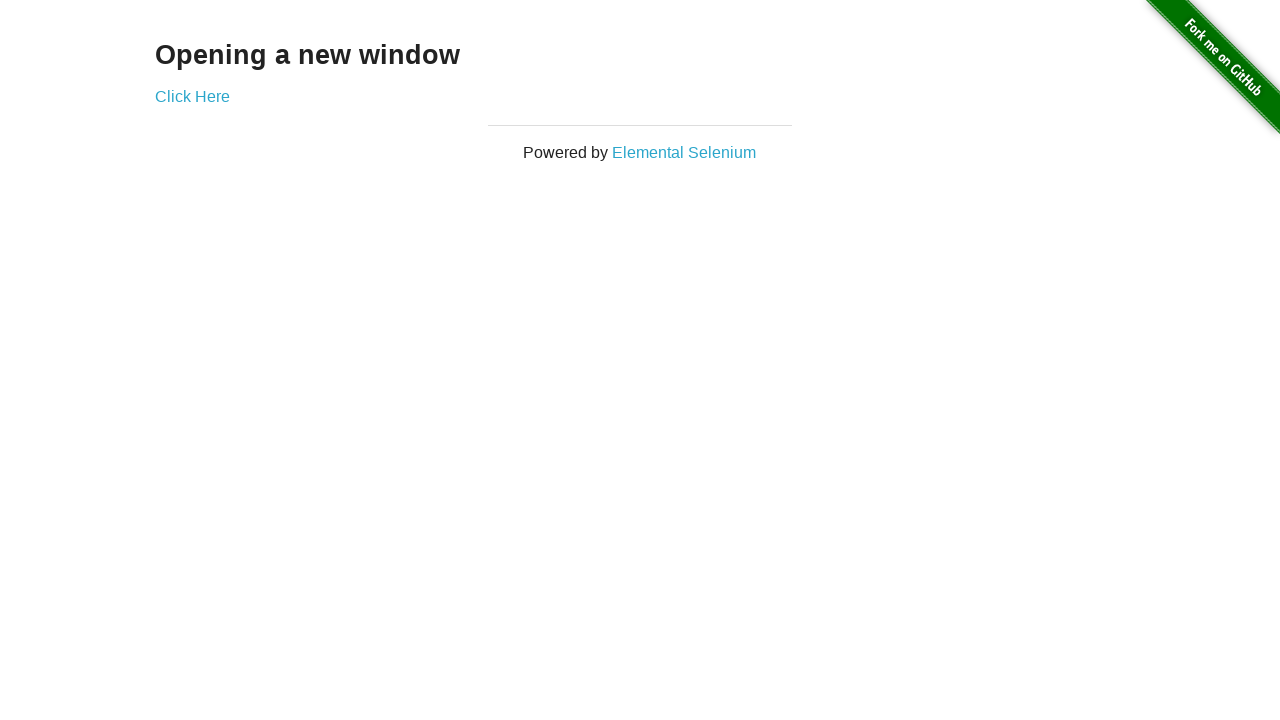

Verified page title is 'The Internet'
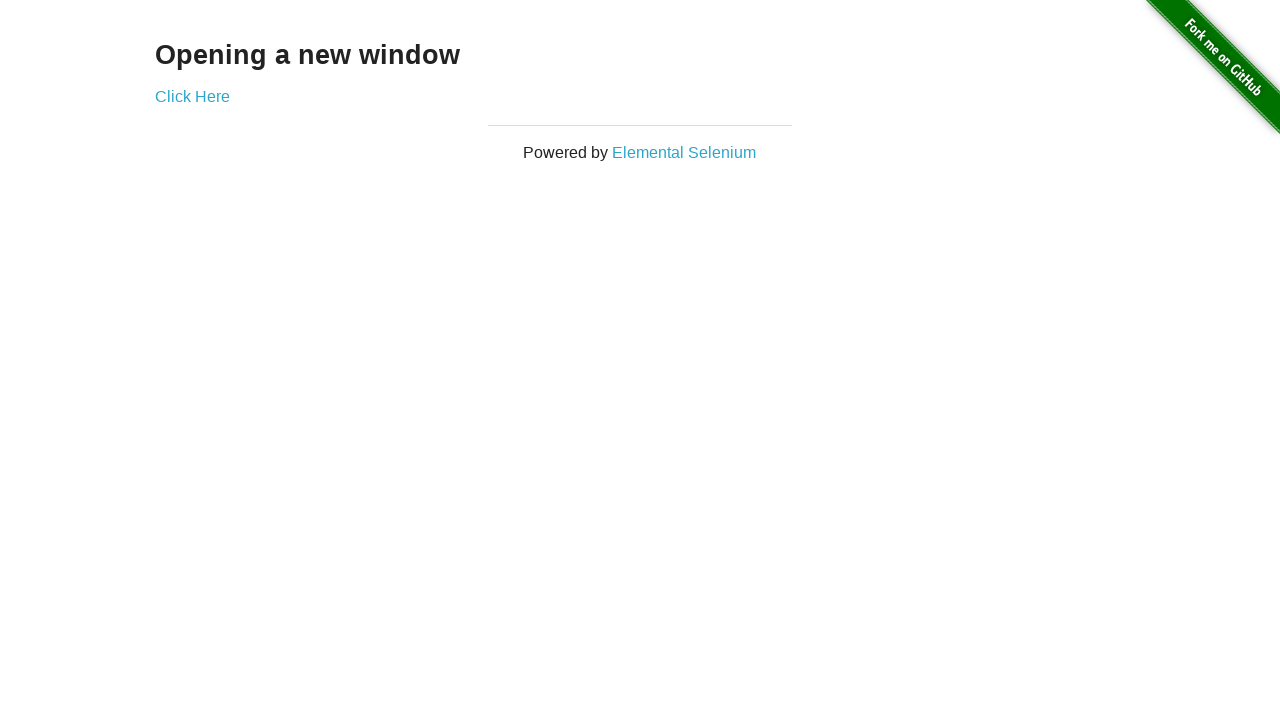

Clicked 'Click Here' link to open new window at (192, 96) on text=Click Here
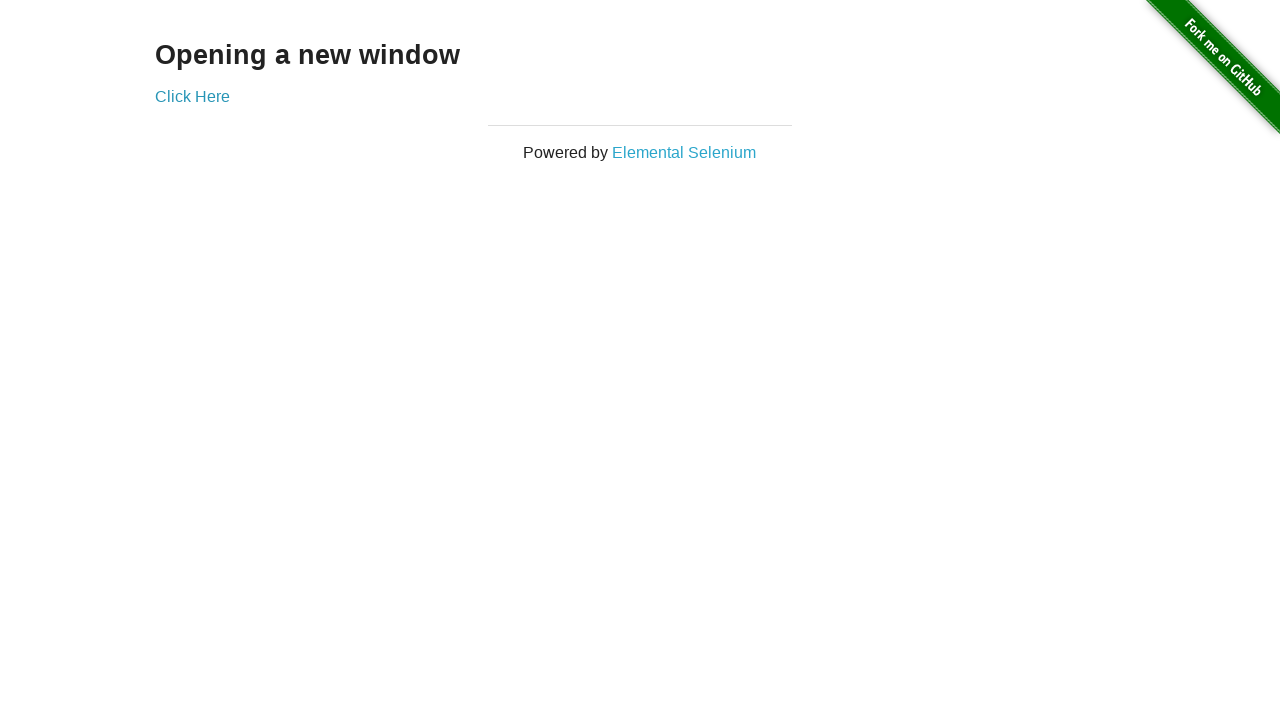

Captured new window/page object
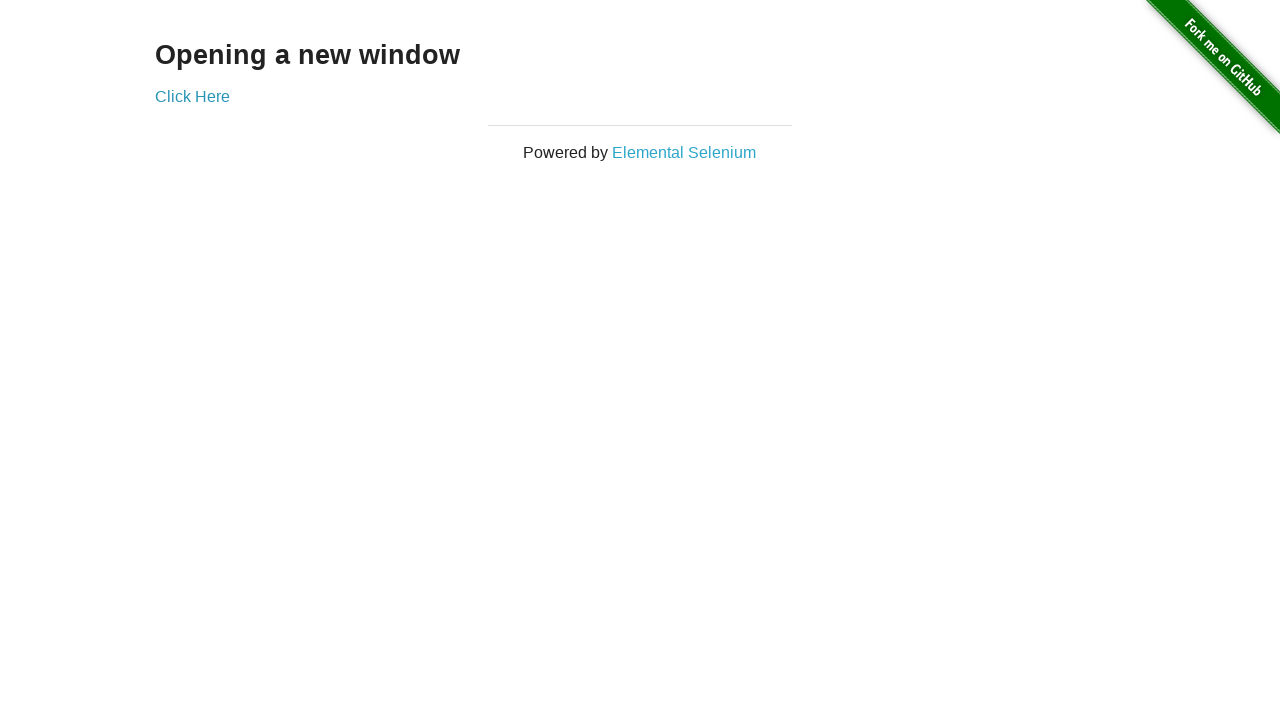

Waited for new page to load completely
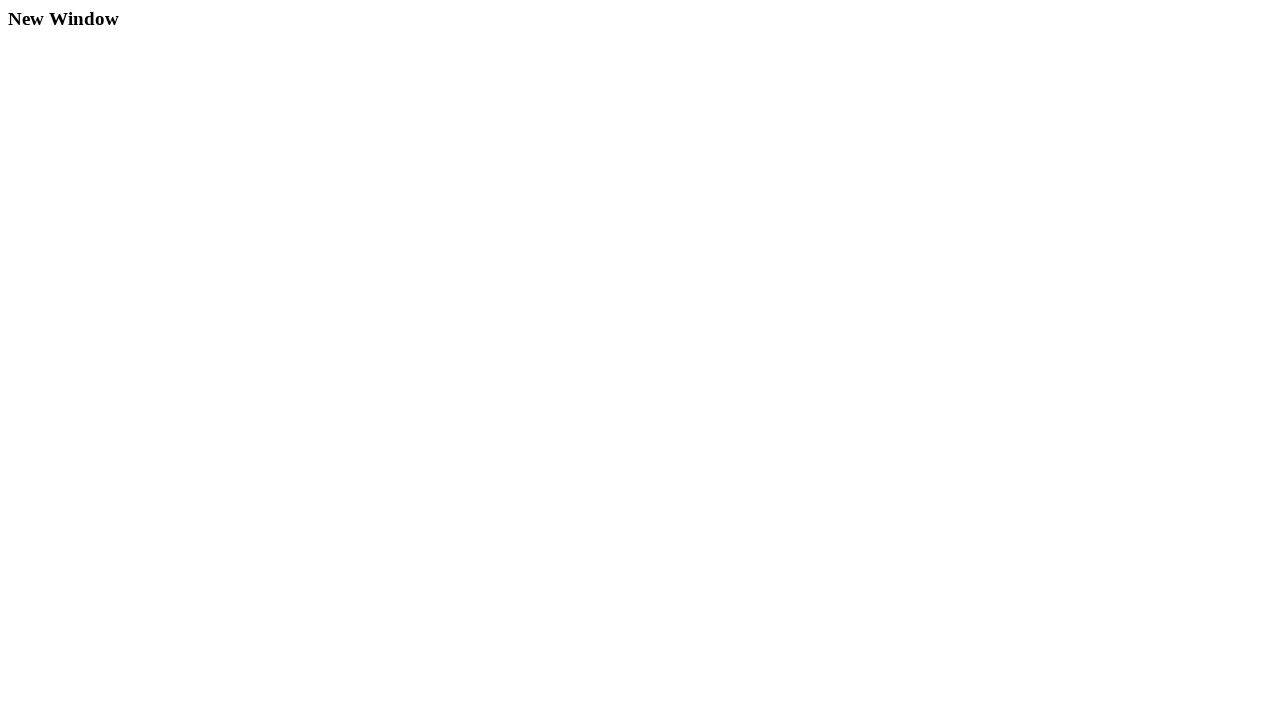

Verified new window title is 'New Window'
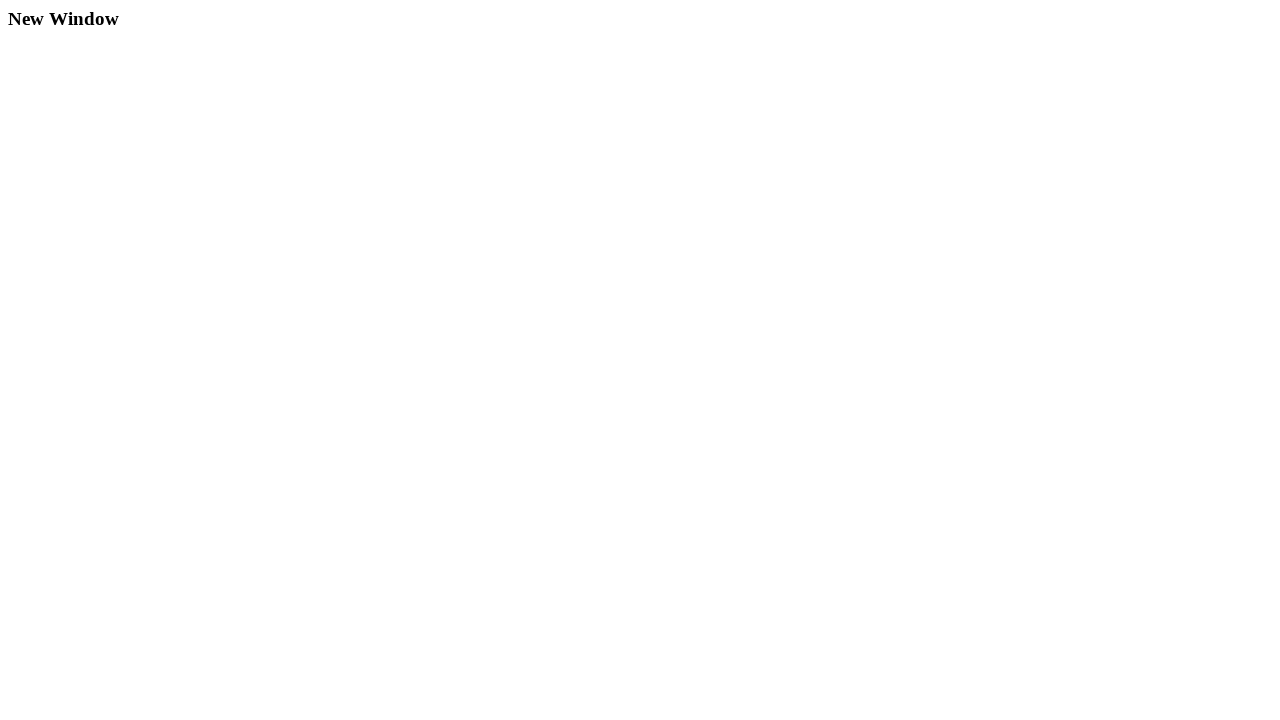

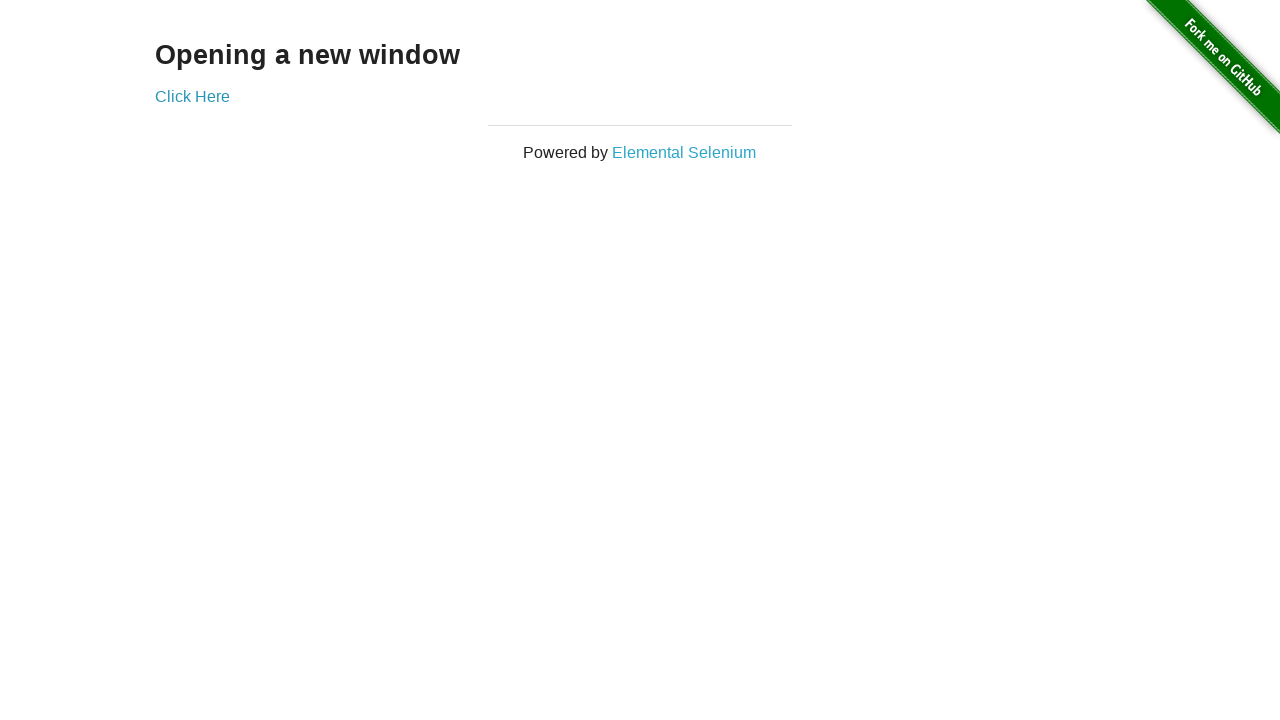